Tests passenger dropdown functionality by opening the passenger selector, incrementing the adult count 5 times, and closing the dropdown

Starting URL: https://rahulshettyacademy.com/dropdownsPractise/

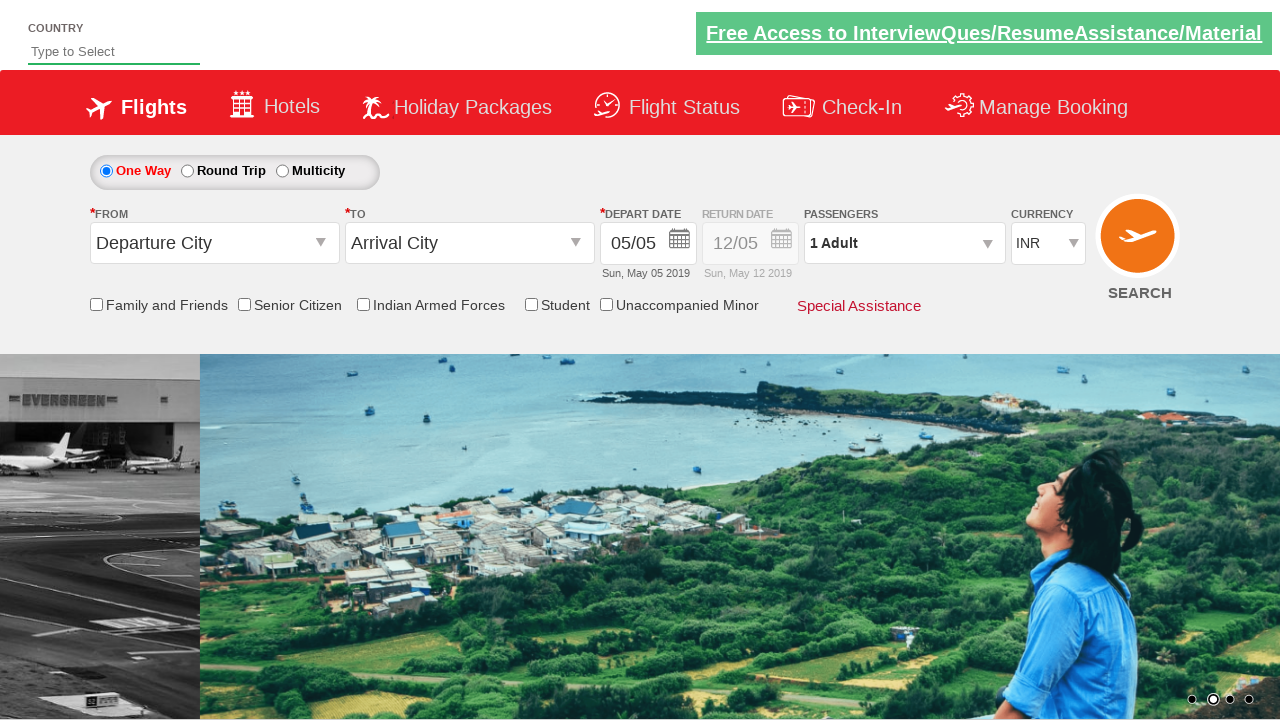

Clicked passenger dropdown to open it at (904, 243) on #divpaxinfo
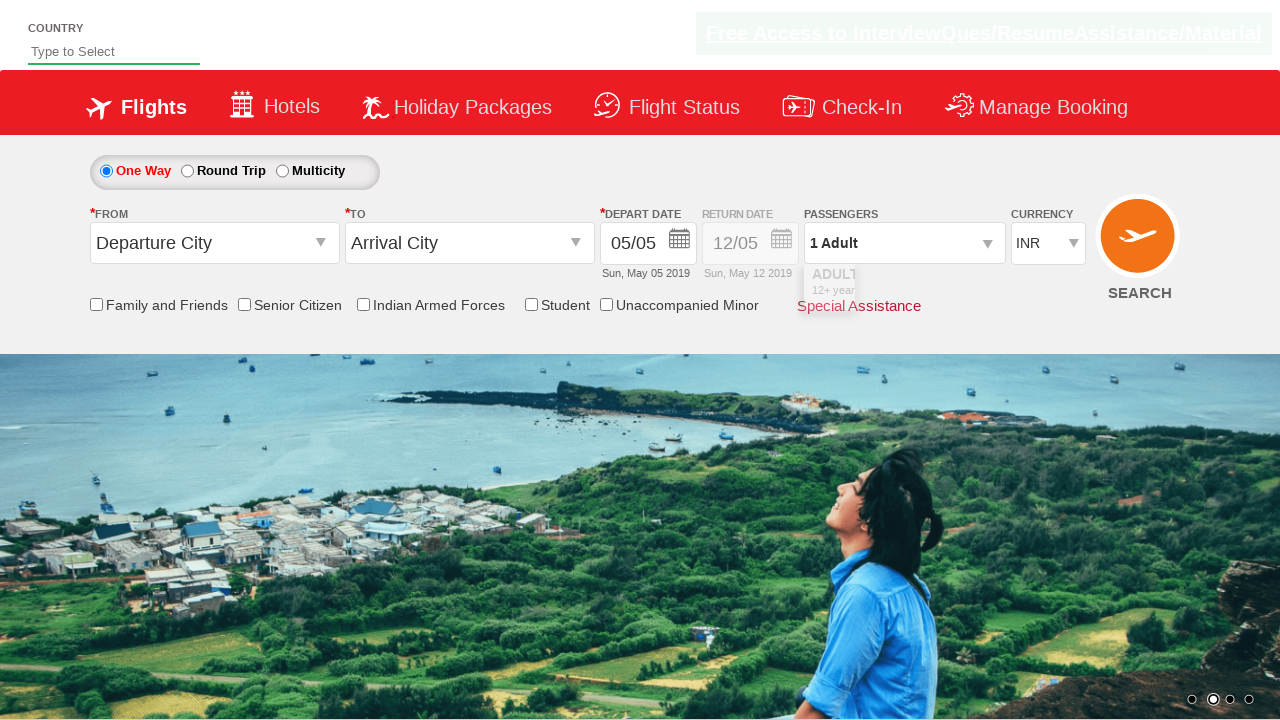

Incremented adult count (iteration 1 of 5) at (982, 288) on #hrefIncAdt
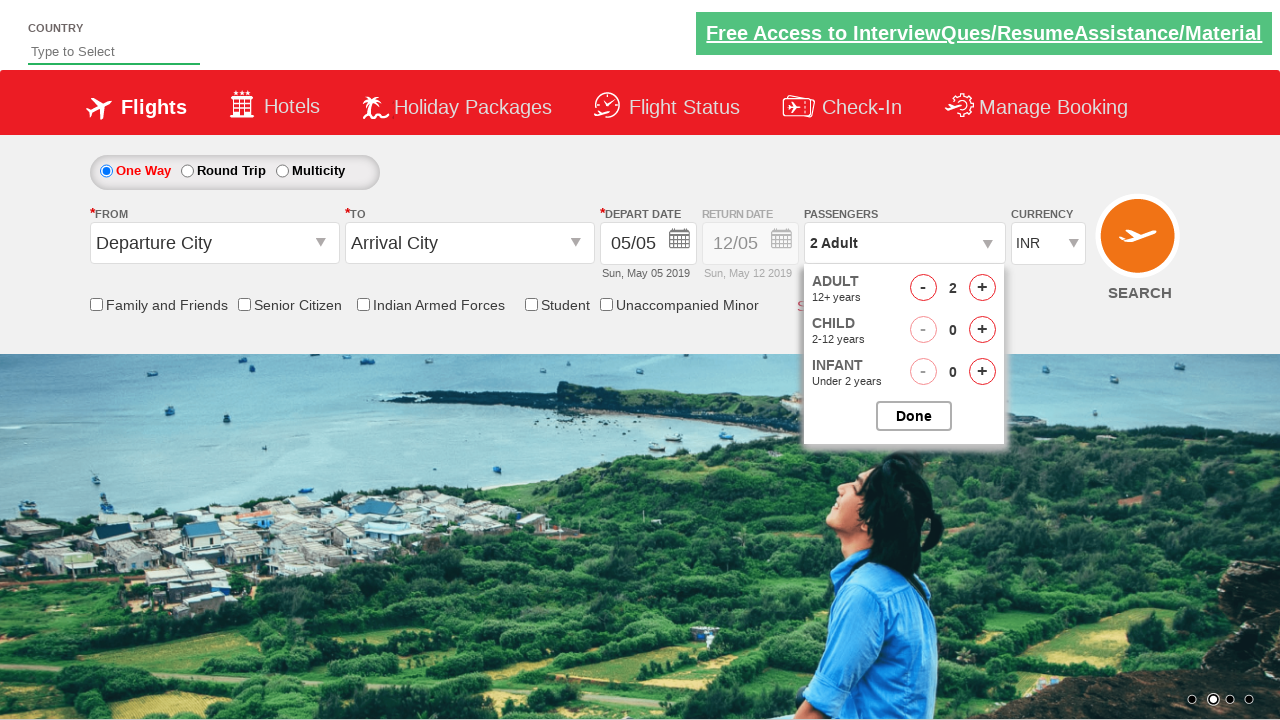

Incremented adult count (iteration 2 of 5) at (982, 288) on #hrefIncAdt
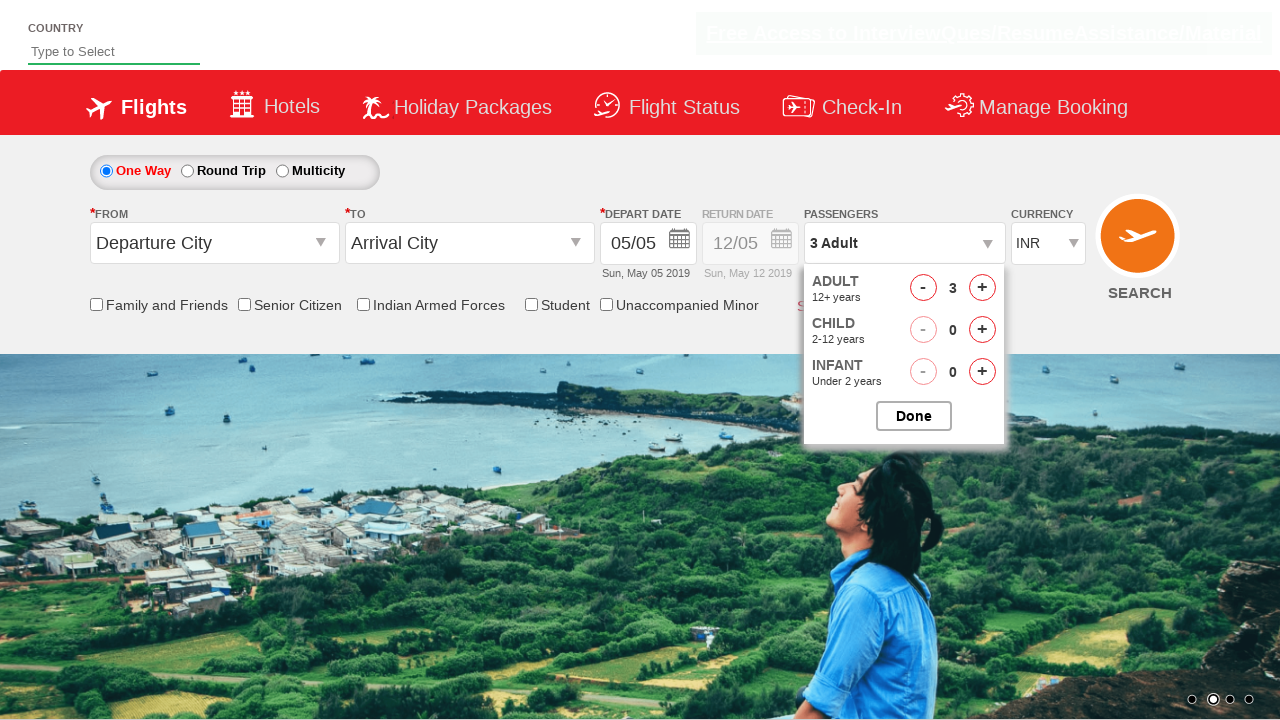

Incremented adult count (iteration 3 of 5) at (982, 288) on #hrefIncAdt
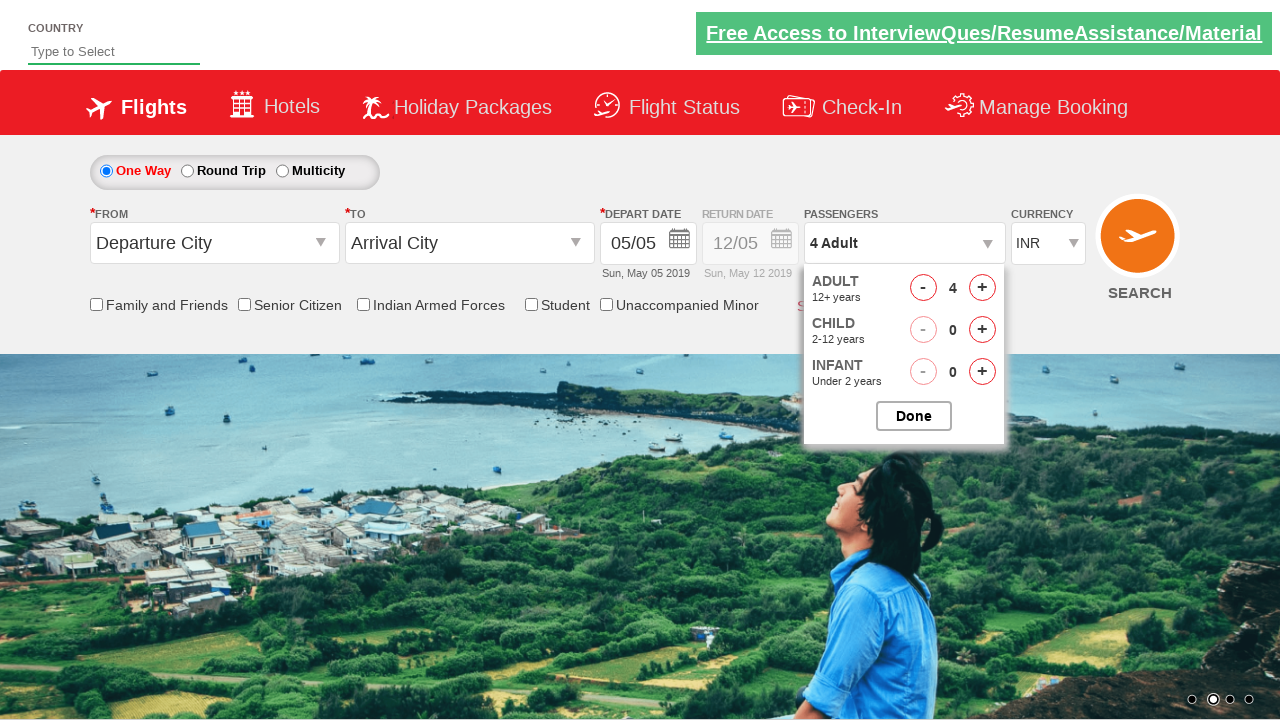

Incremented adult count (iteration 4 of 5) at (982, 288) on #hrefIncAdt
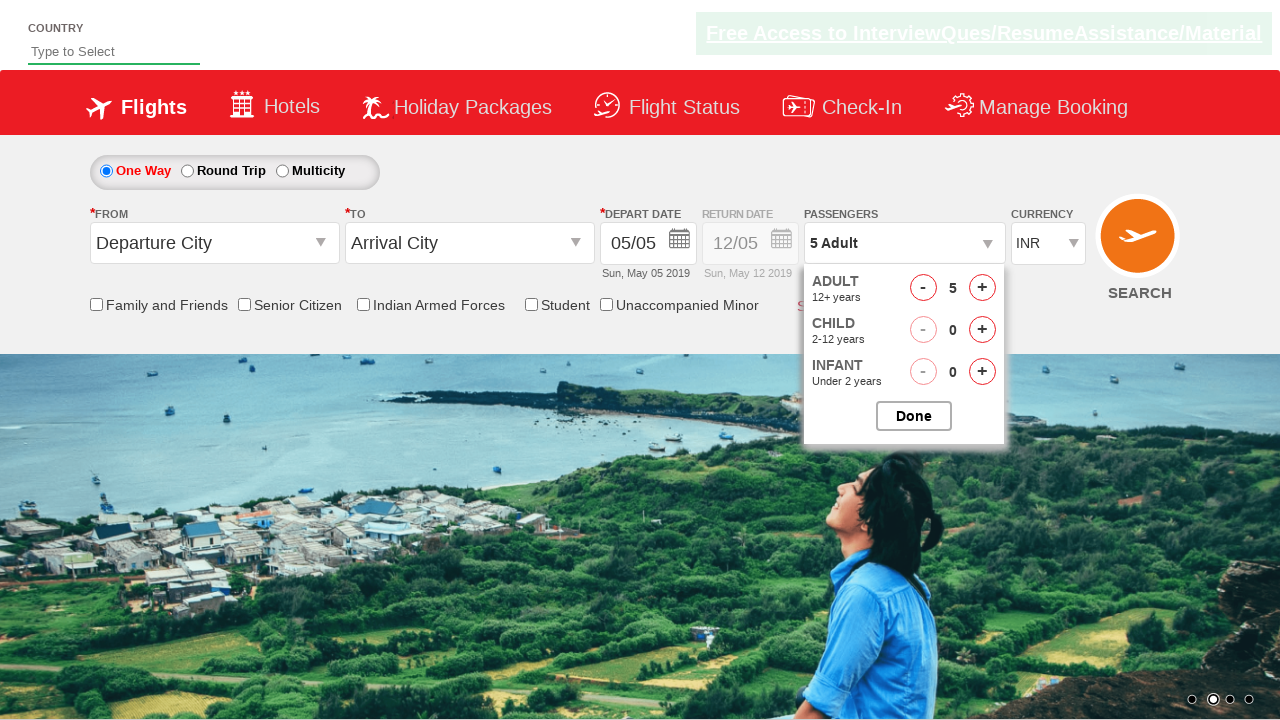

Incremented adult count (iteration 5 of 5) at (982, 288) on #hrefIncAdt
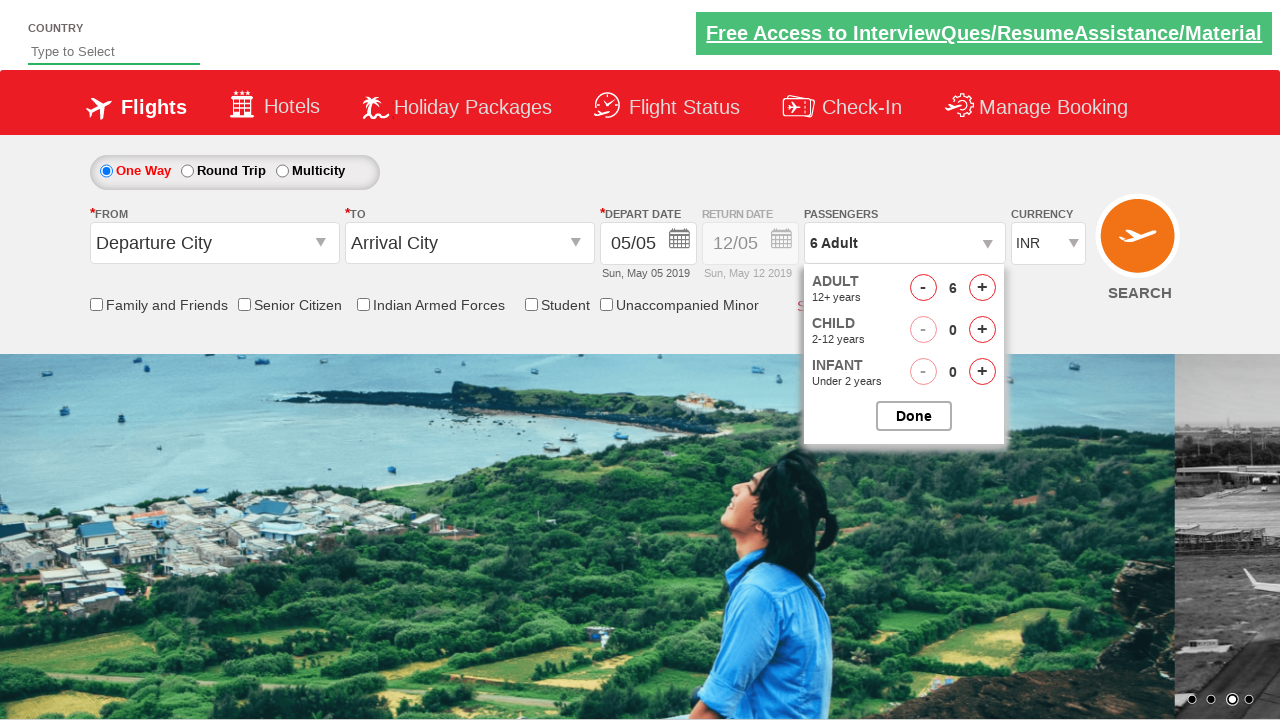

Closed the passenger options dropdown at (914, 416) on #btnclosepaxoption
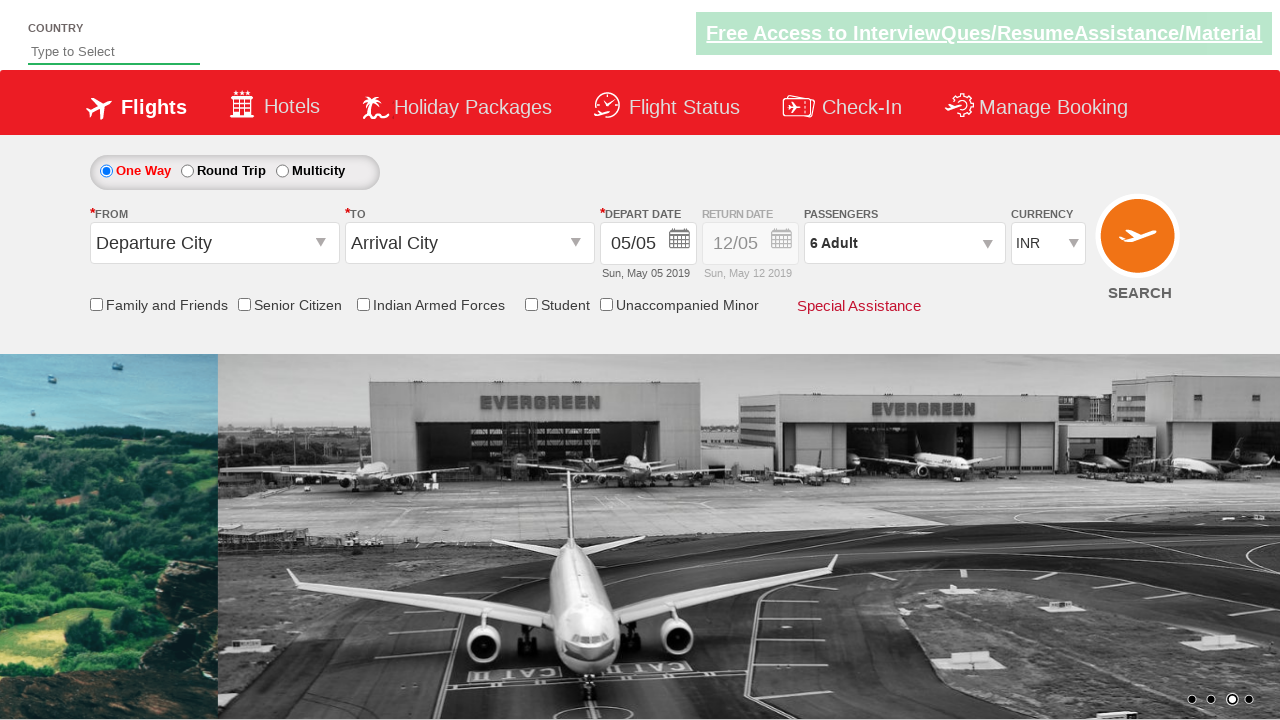

Updated passenger info became visible
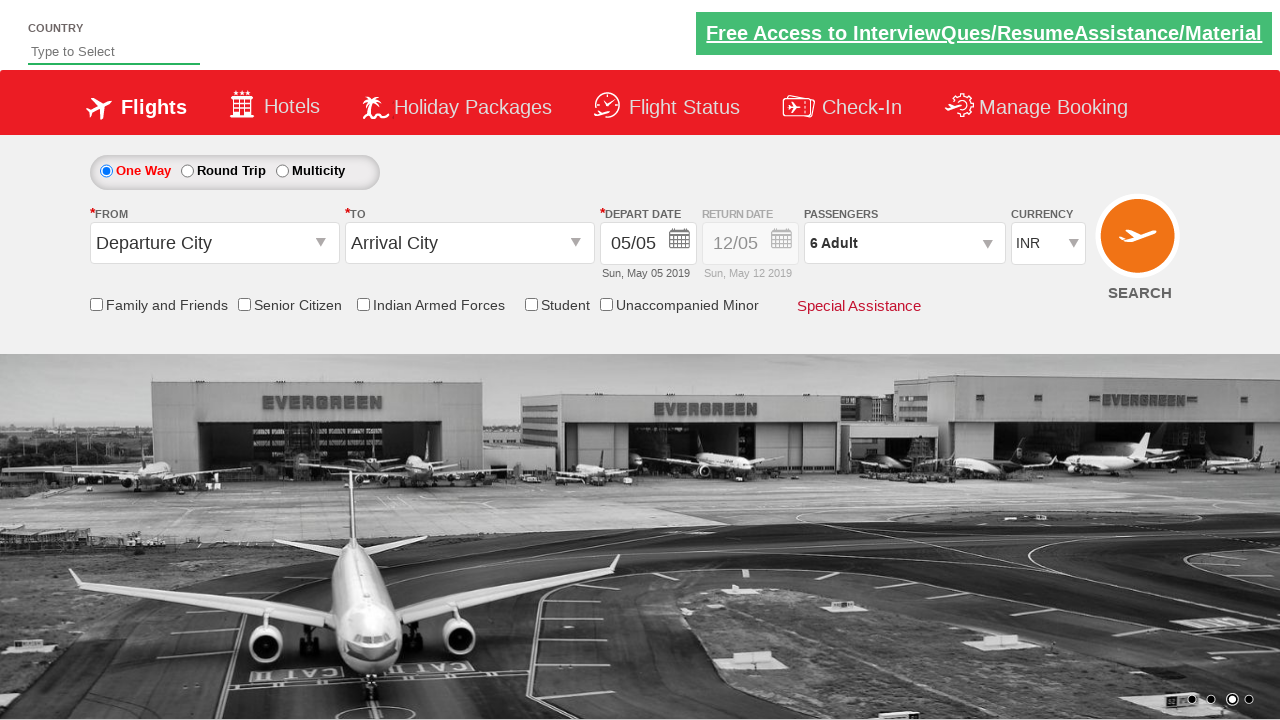

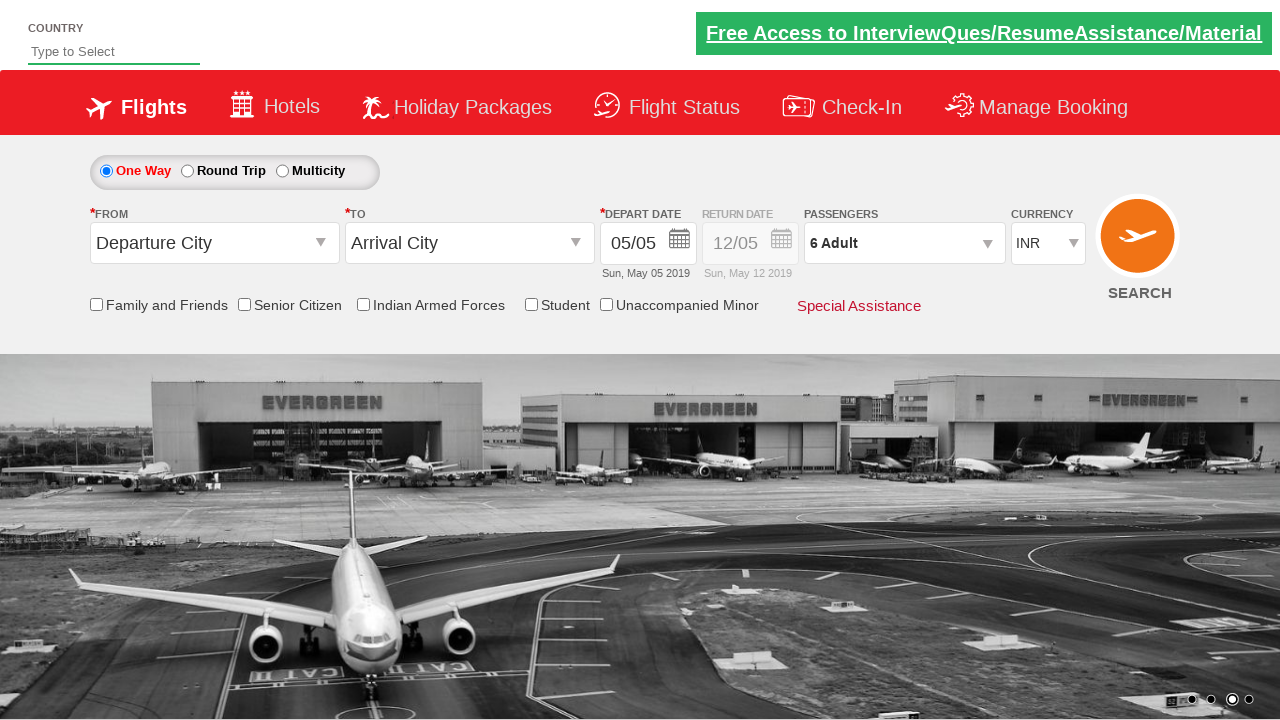